Tests iframe handling by navigating to Multiple frames tab, switching between nested iframes, entering text in an input field, then returning to the main page and clicking Home

Starting URL: http://demo.automationtesting.in/Frames.html

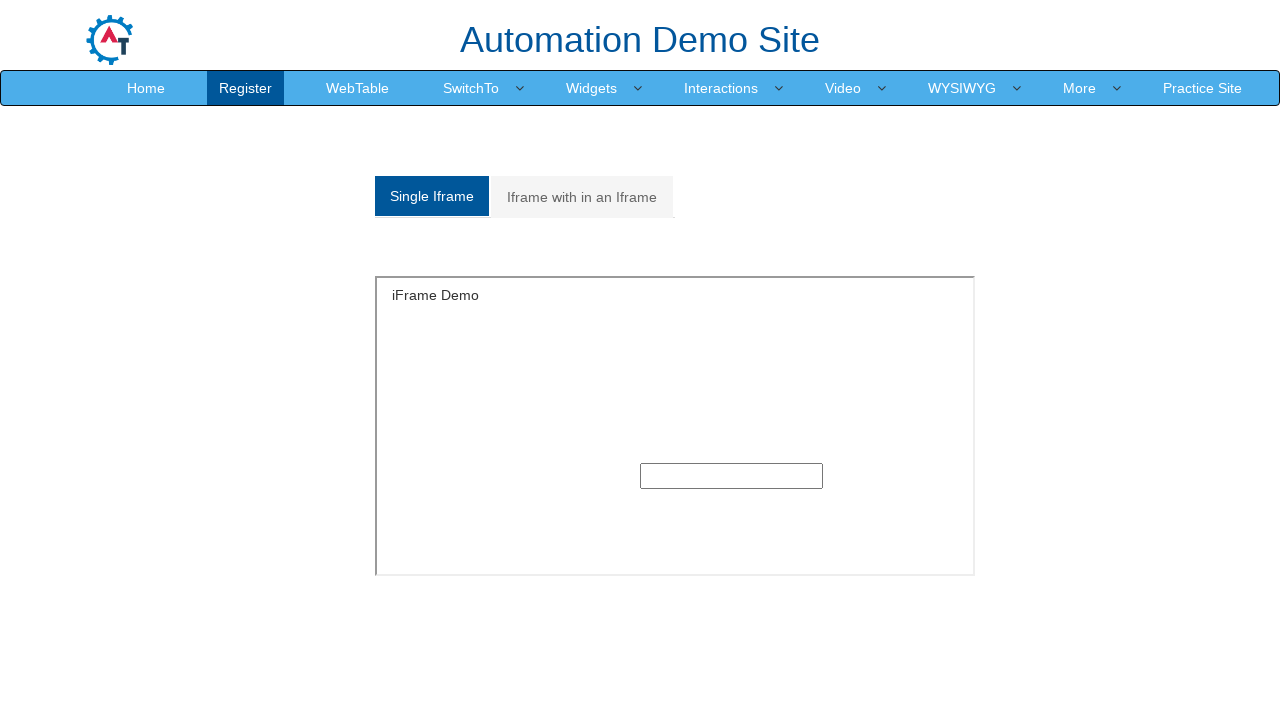

Clicked on 'Multiple' tab to show double iframe section at (582, 197) on a[href='#Multiple']
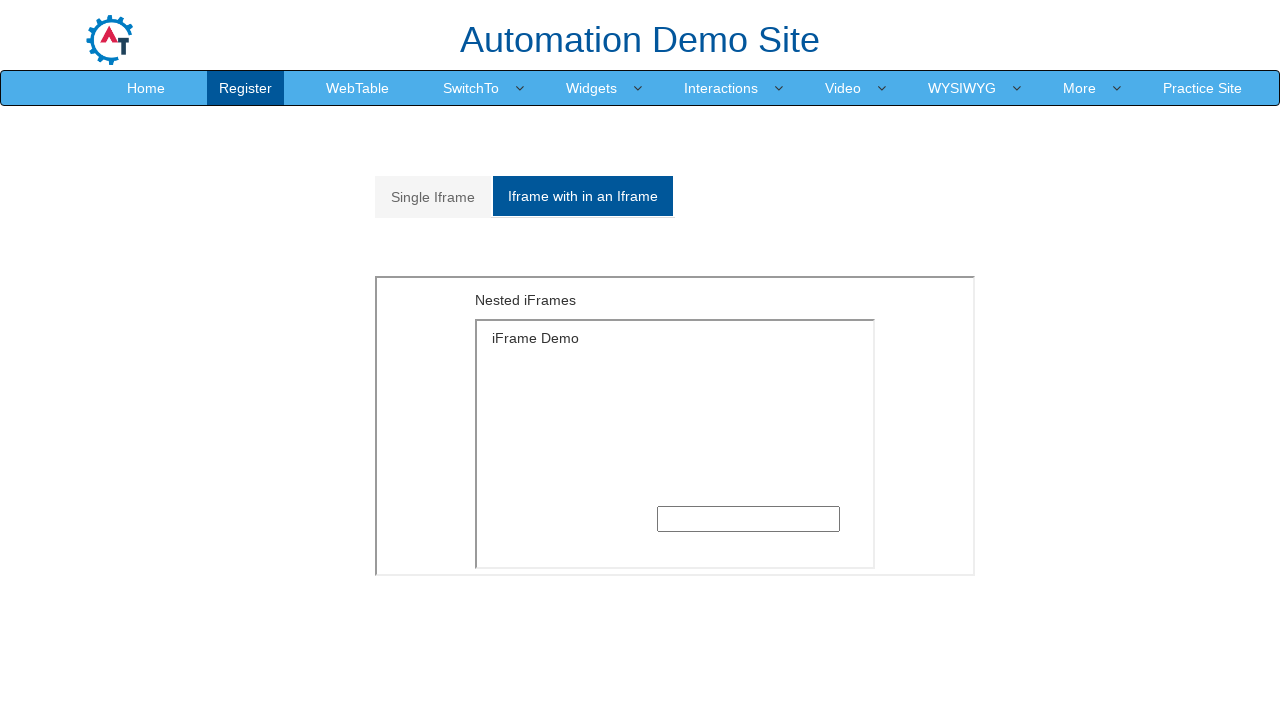

Located outer iframe with src='MultipleFrames.html'
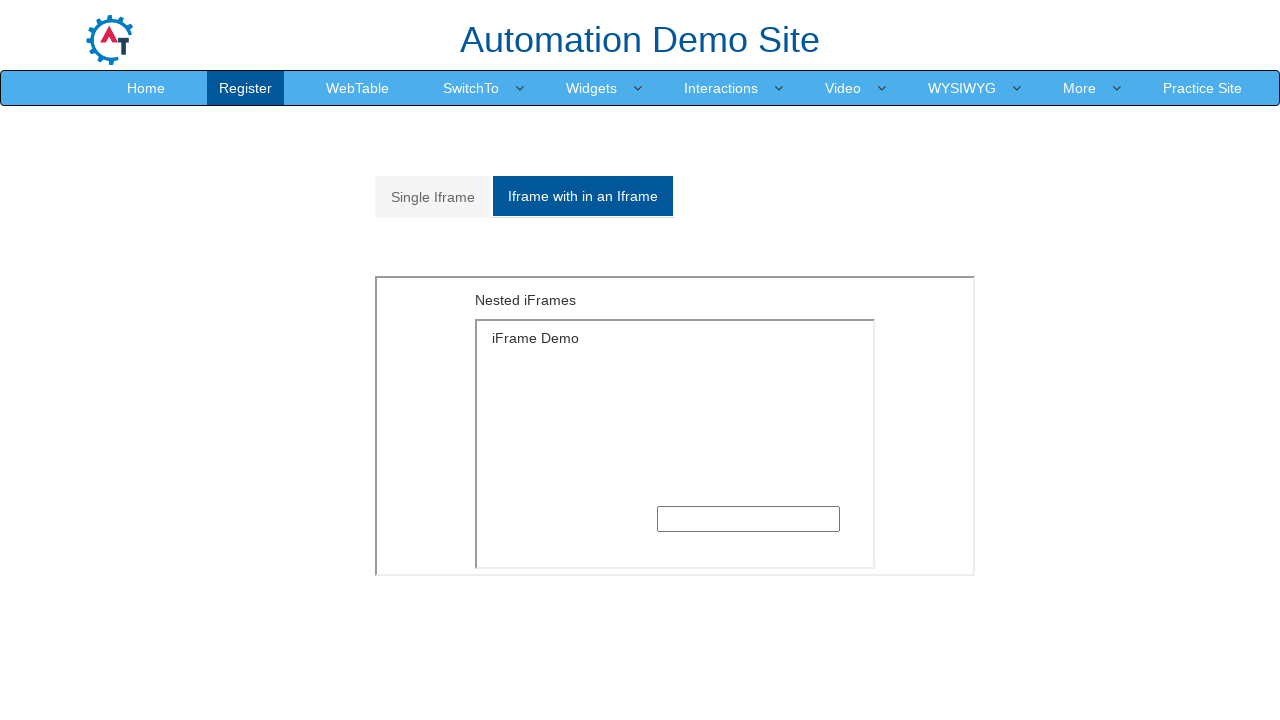

Located inner iframe with src='SingleFrame.html' within outer frame
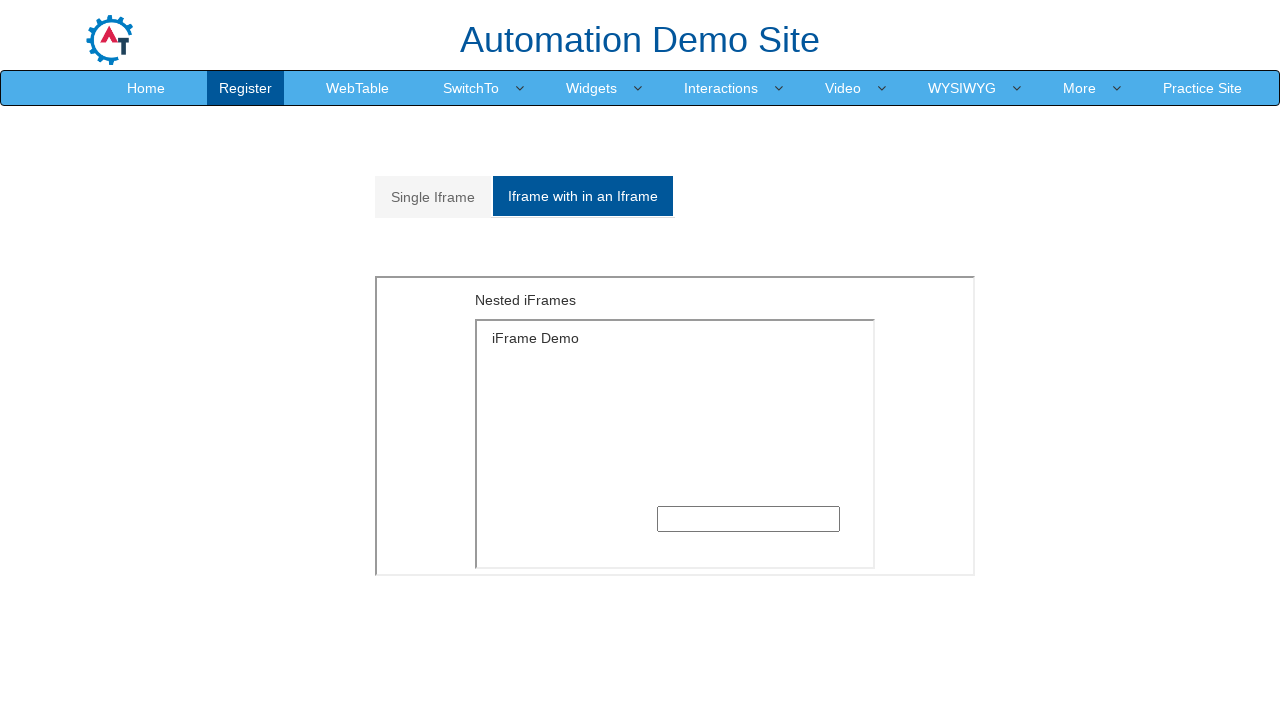

Filled text field in nested iframe with 'Velocity' on iframe[src='MultipleFrames.html'] >> internal:control=enter-frame >> iframe[src=
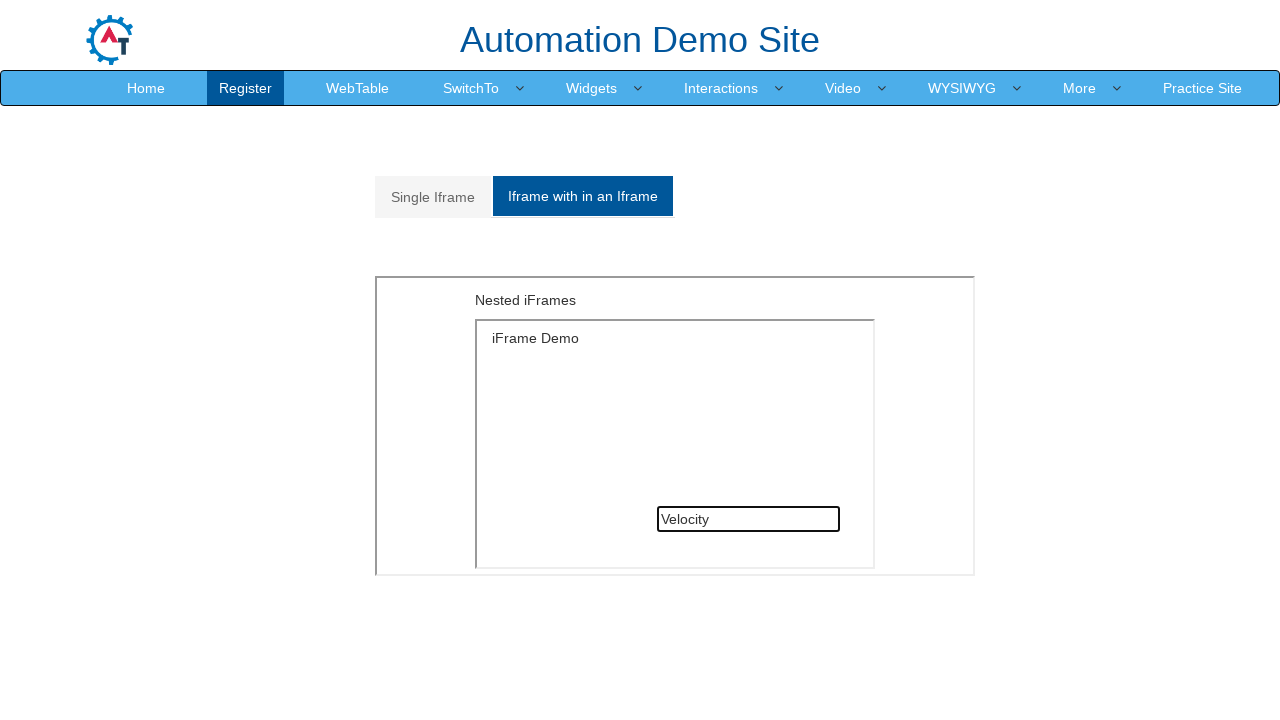

Clicked Home link to return to main page at (146, 88) on a:text('Home')
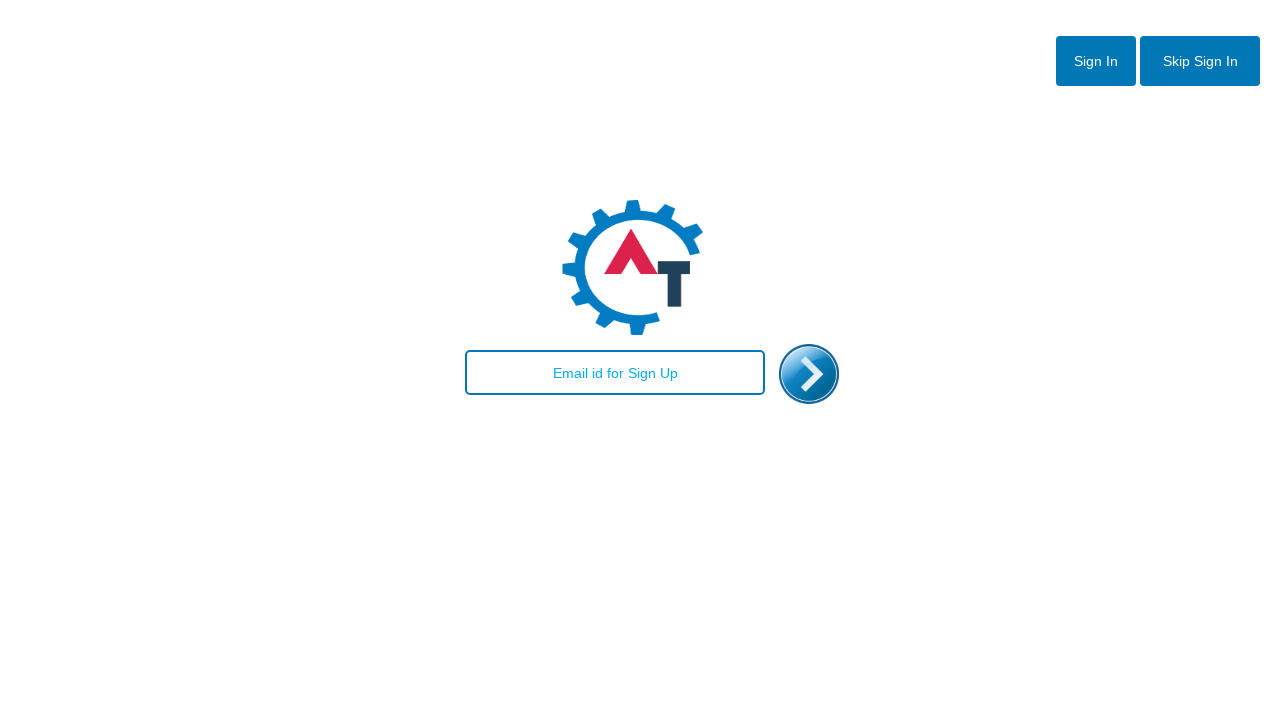

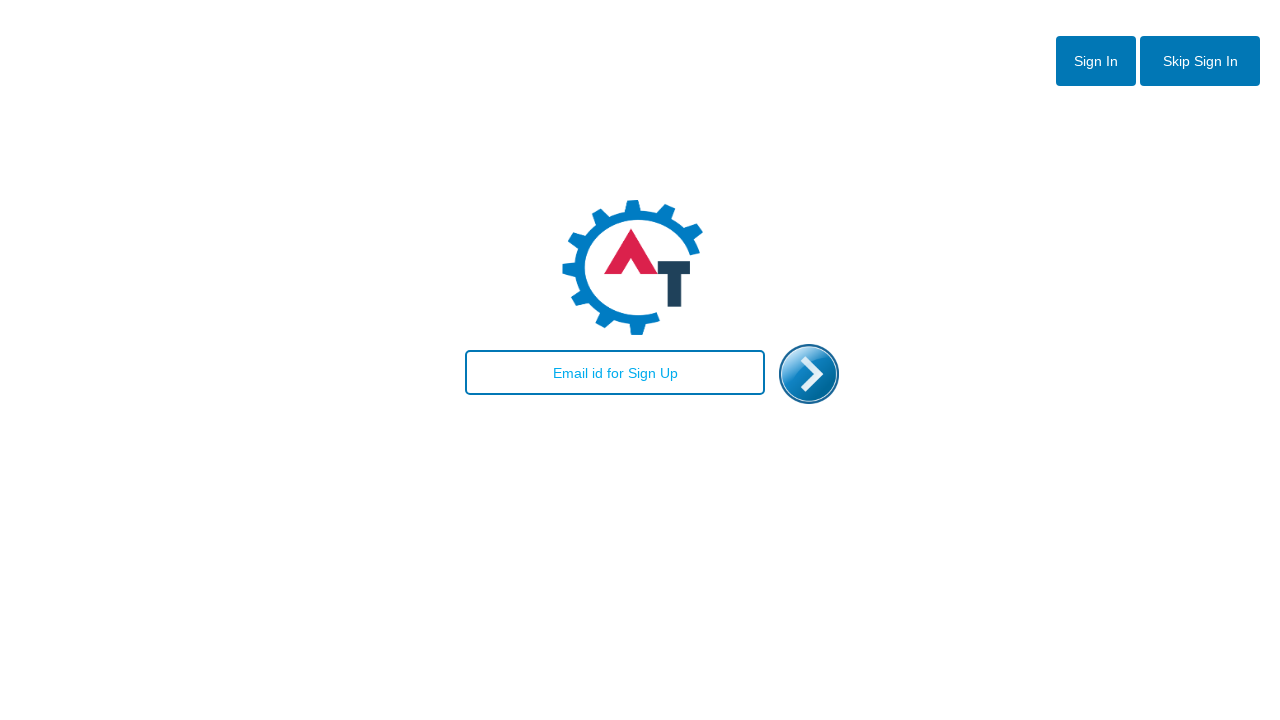